Tests dropdown selection functionality by selecting an option from a dropdown menu

Starting URL: https://the-internet.herokuapp.com/

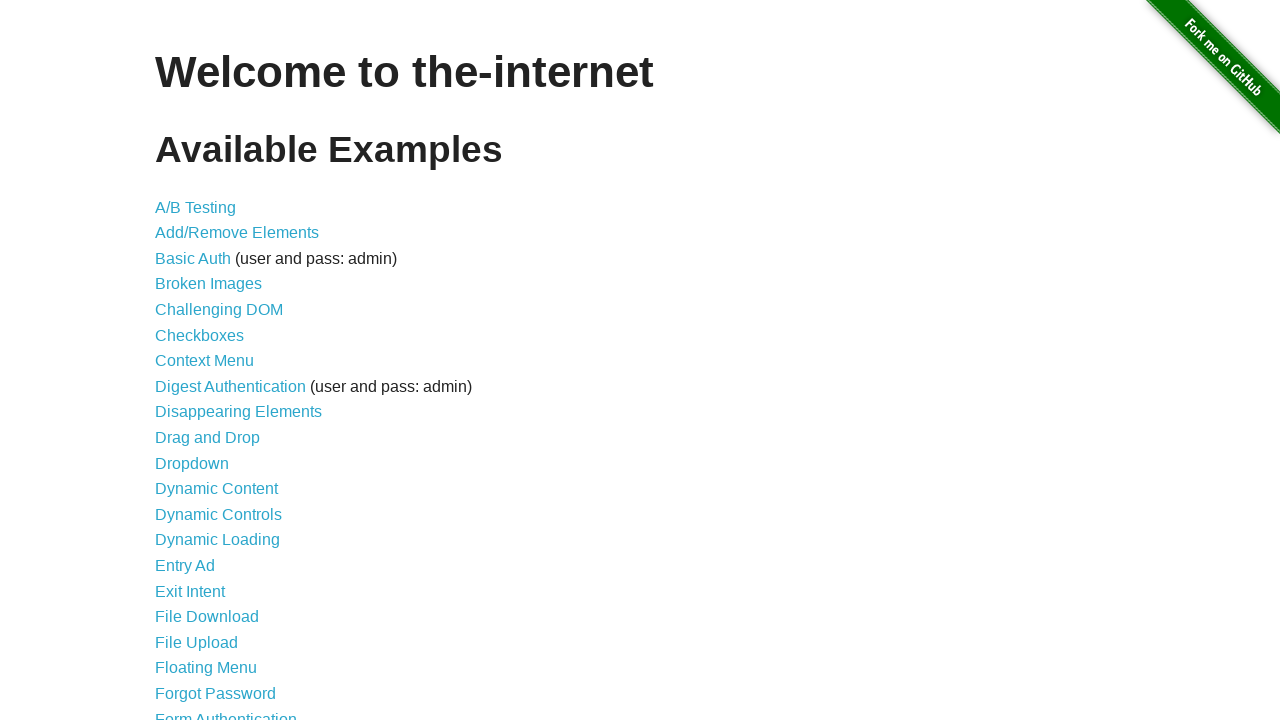

Clicked on Dropdown link at (192, 463) on text=Dropdown
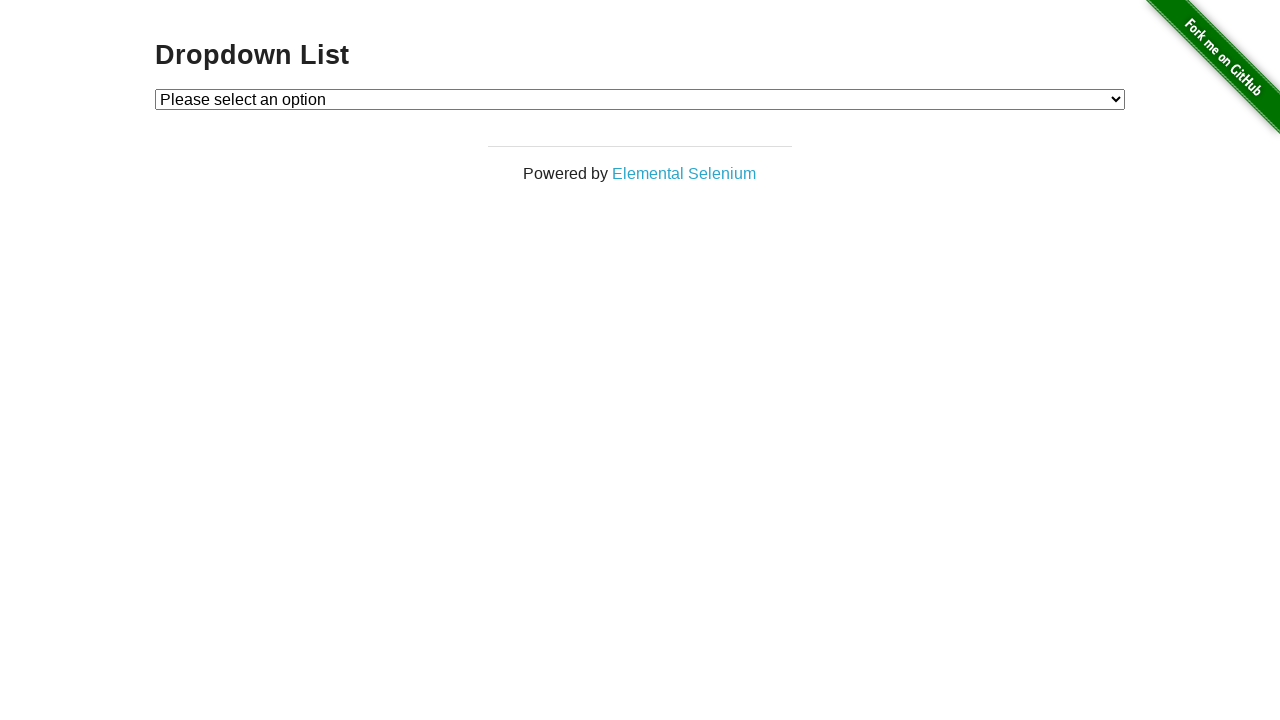

Selected Option 1 from dropdown menu on #dropdown
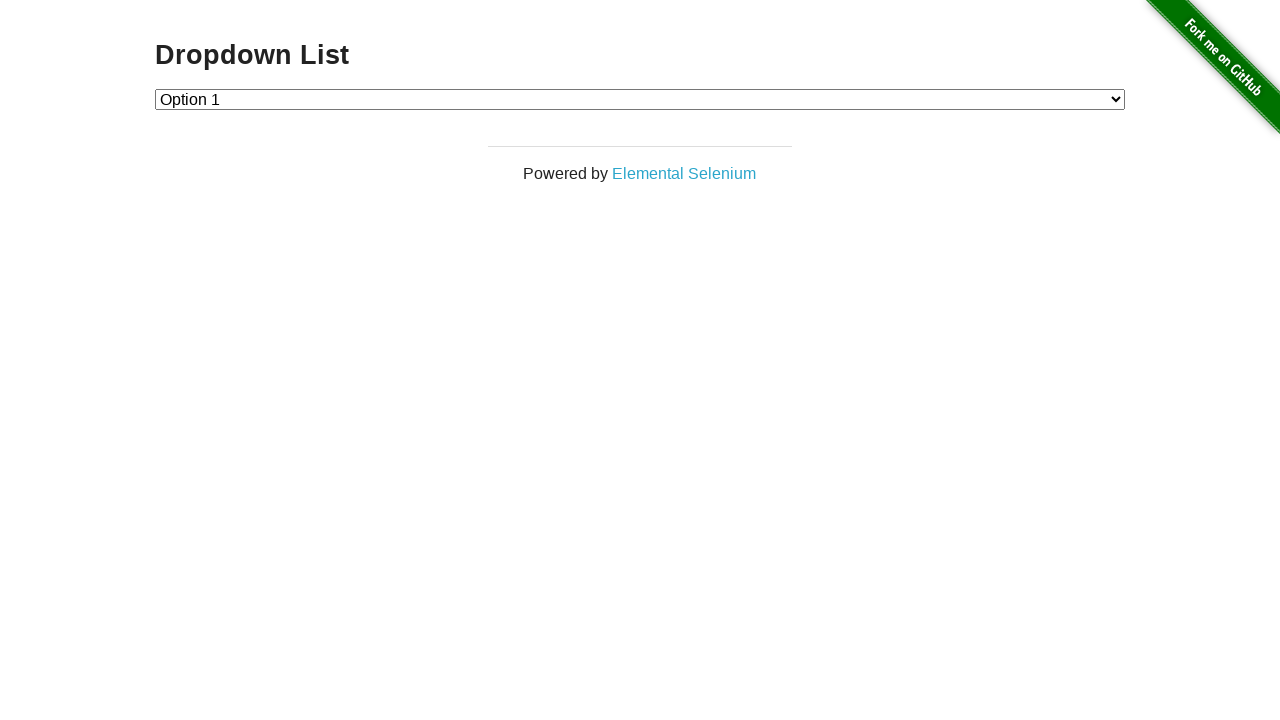

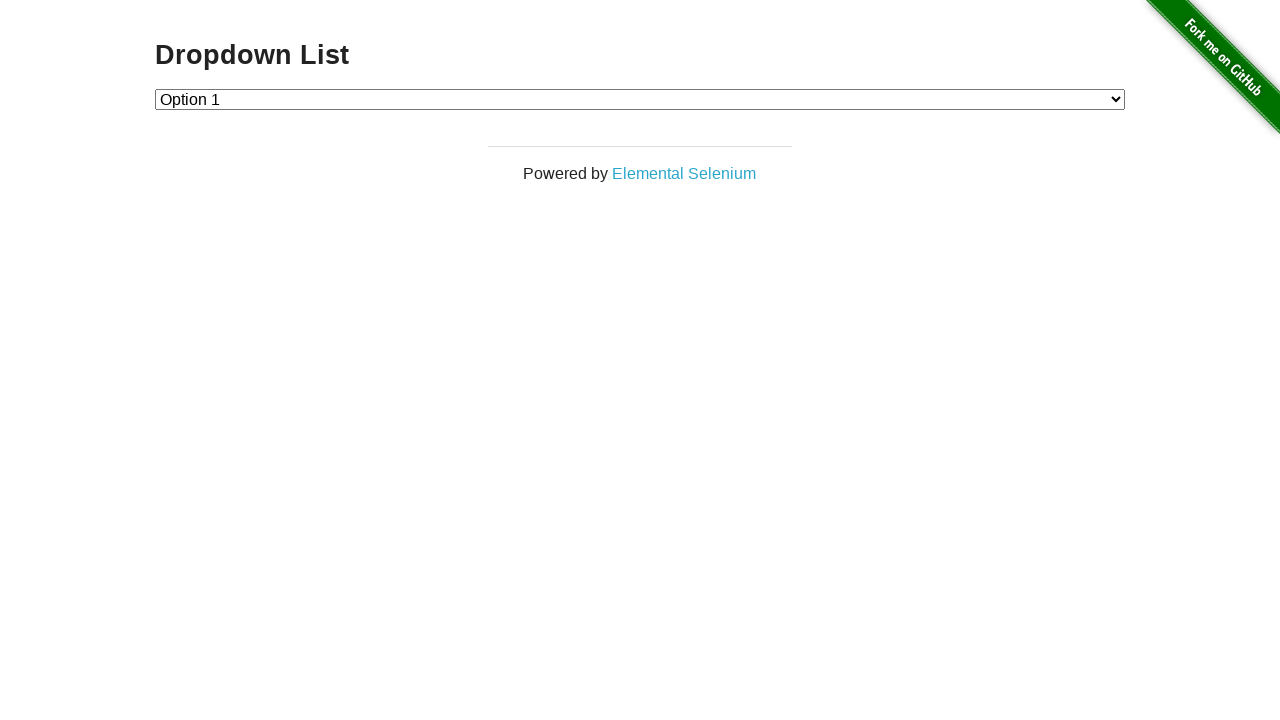